Tests error handling by attempting to create a regex with an invalid pattern "*a" and accepting the resulting error alert.

Starting URL: https://v1470335.hosted-by-vdsina.ru/regex/

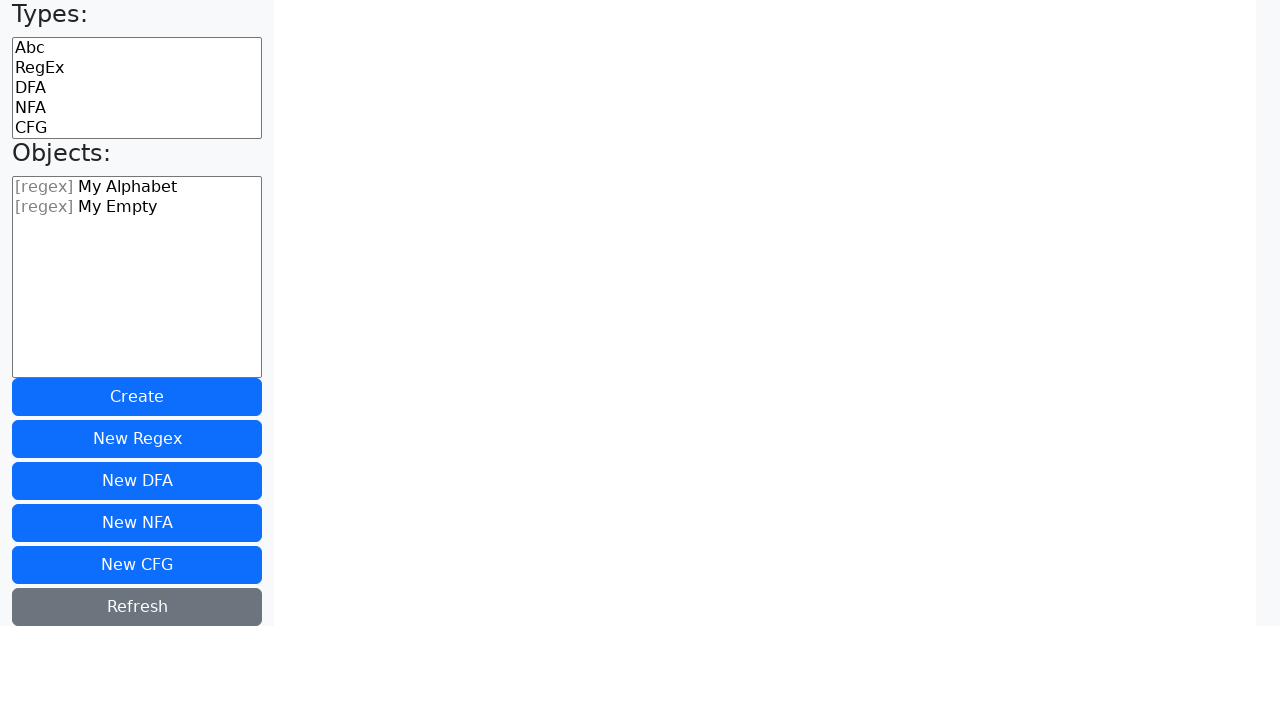

Set up dialog handler to accept alerts
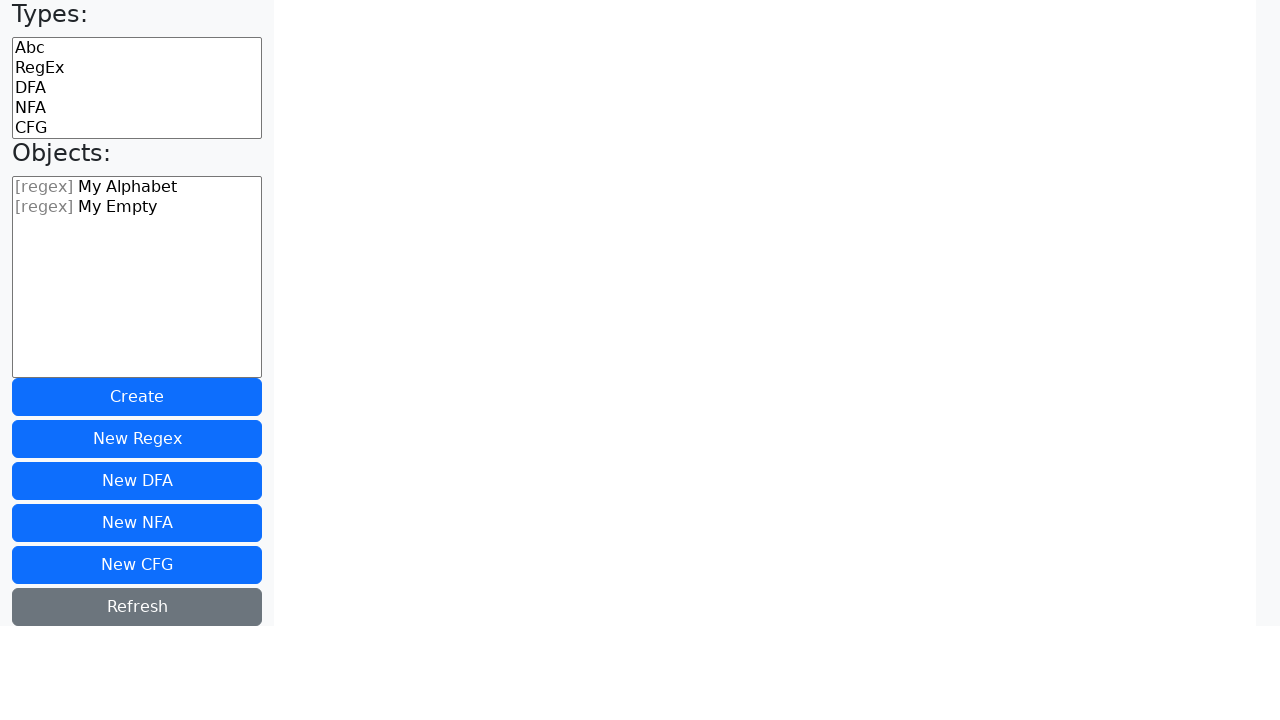

Selected regex type from sidebar at (137, 68) on #sidebar-types option[value='regex']
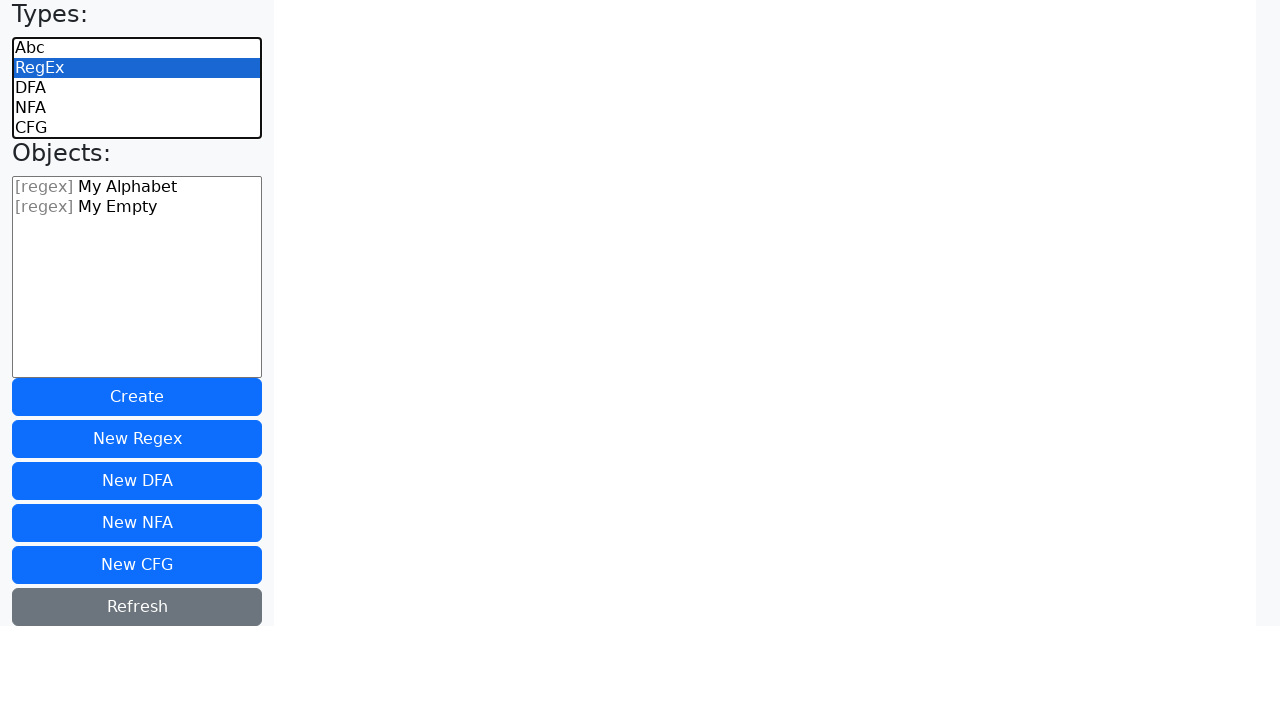

Clicked create button in sidebar at (137, 397) on #sidebar-create-btn
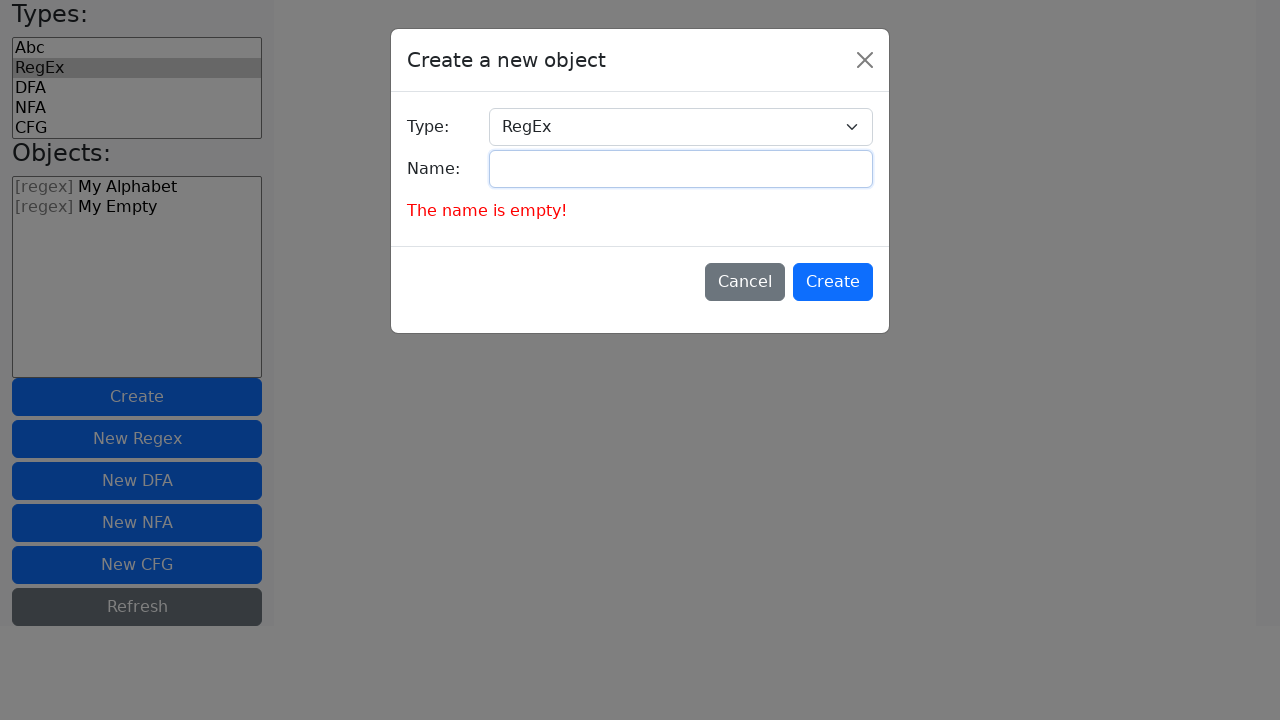

Entered regex name 'My Regex' in creation dialog on #dialog-create-name
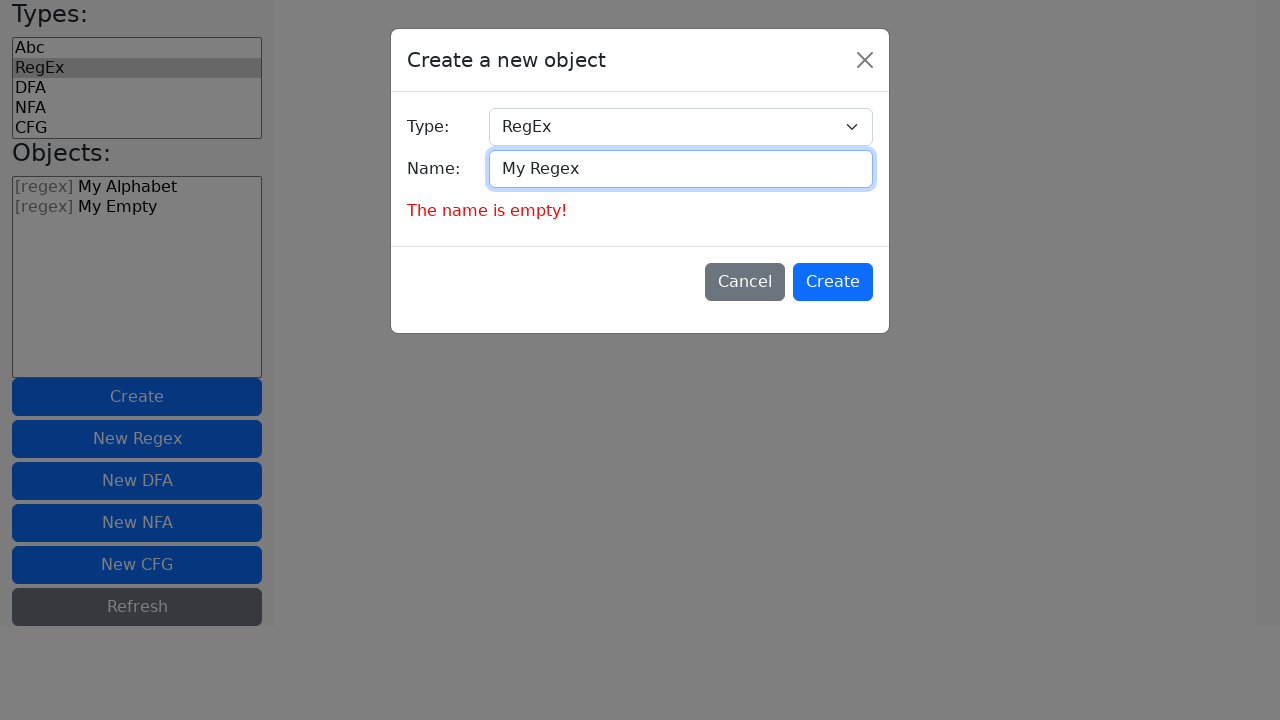

Confirmed creation dialog at (833, 282) on #dialog-create-confirm-btn
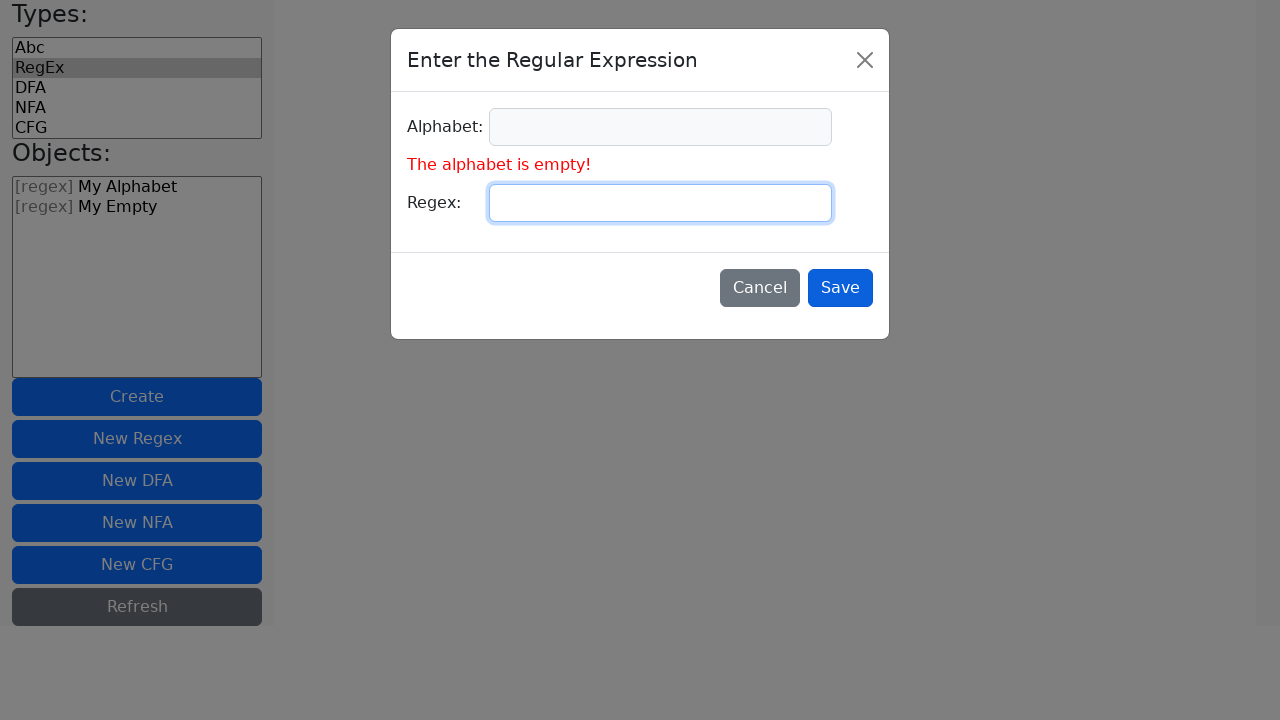

Entered invalid regex pattern '*a' on #create-regex-input
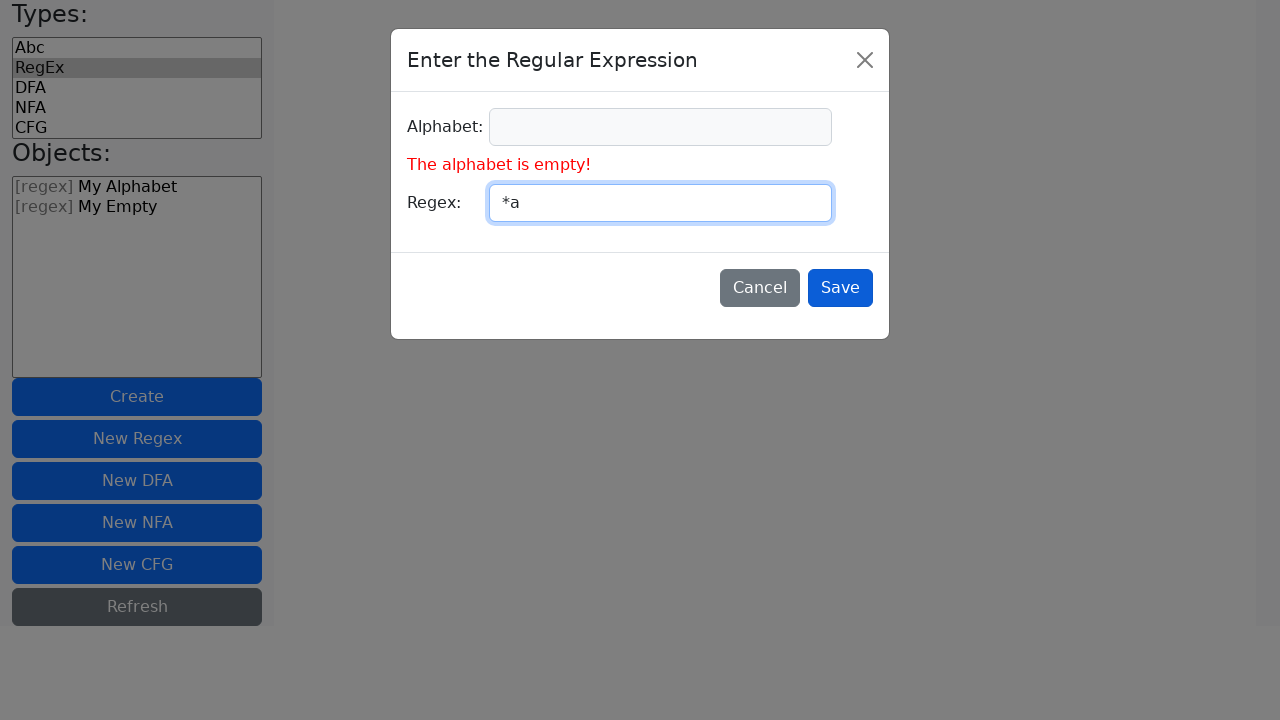

Clicked confirm button to create regex with invalid pattern at (840, 288) on #dialog-create-regex-confirm-btn
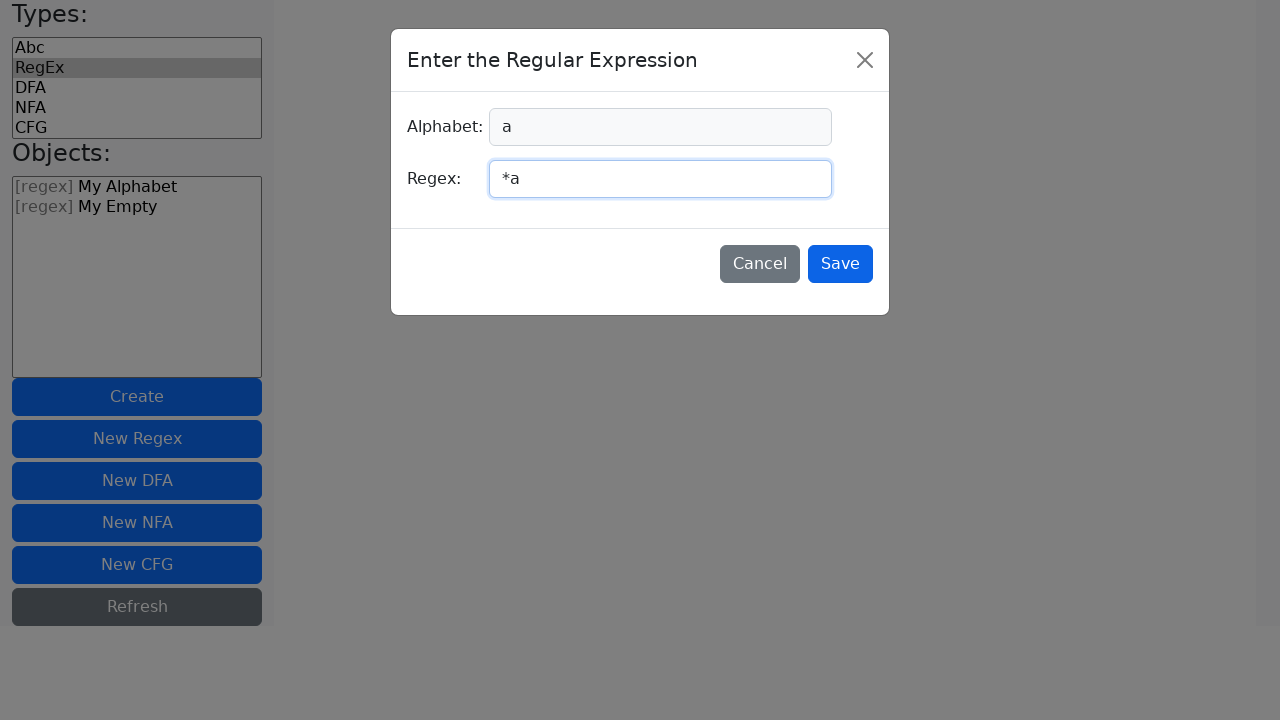

Waited for error alert to be handled
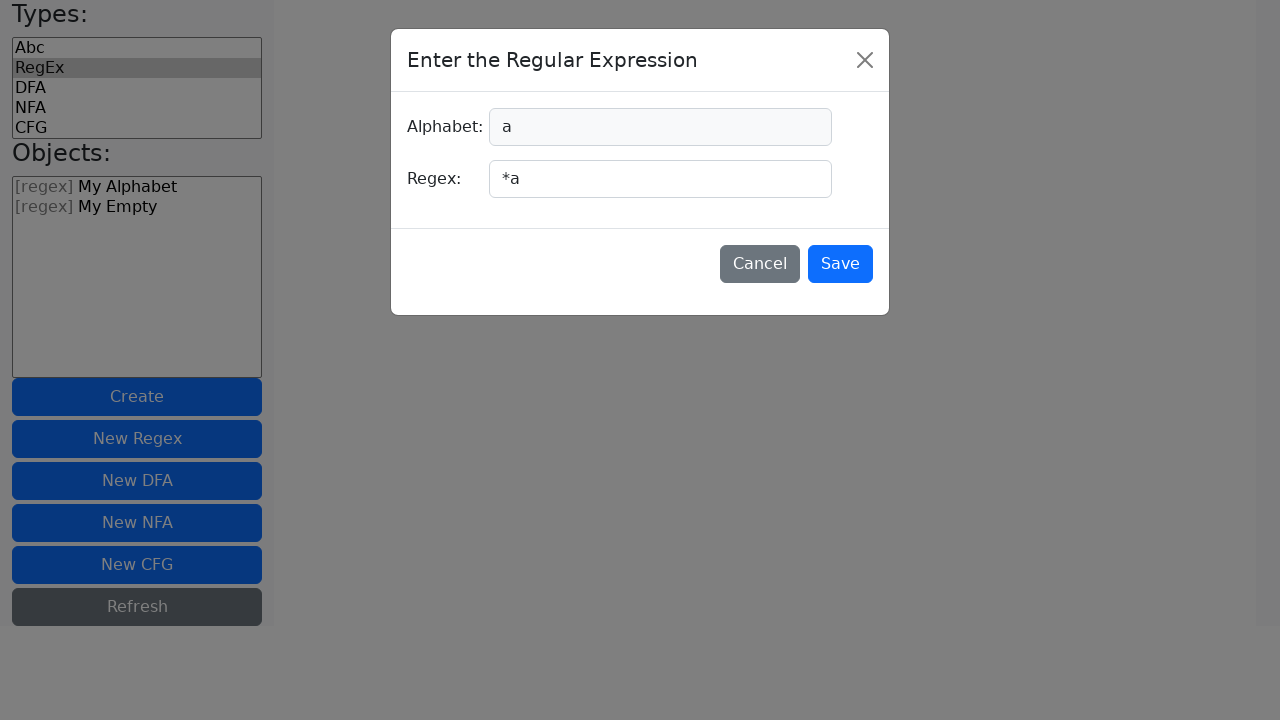

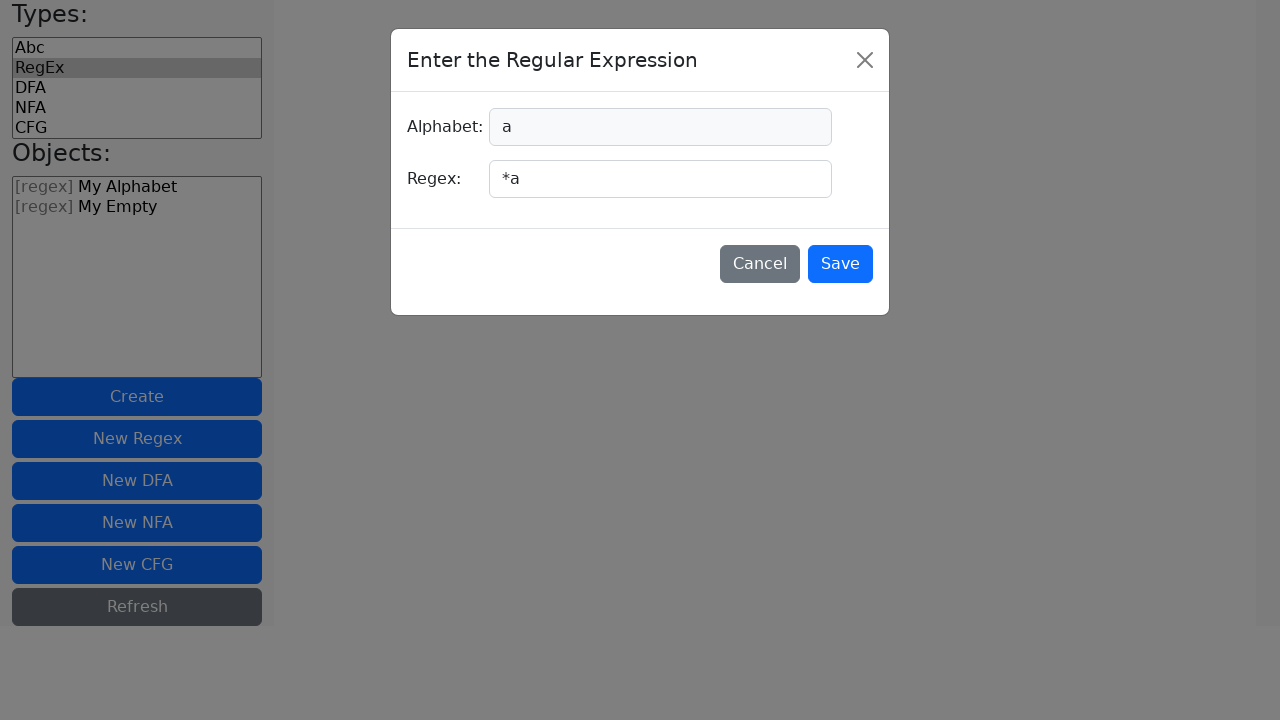